Uses XPath to find and click a specific "web-form" link under Chapter 3 heading

Starting URL: https://bonigarcia.dev/selenium-webdriver-java/

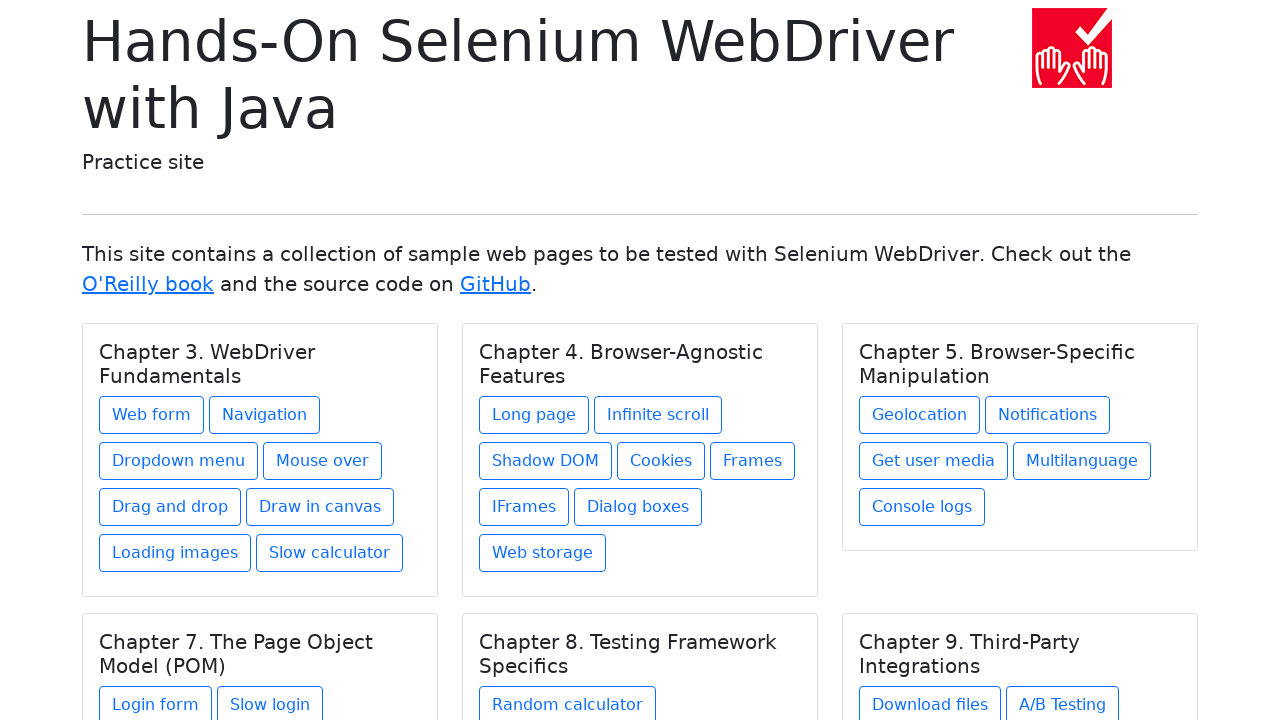

Navigated to starting URL
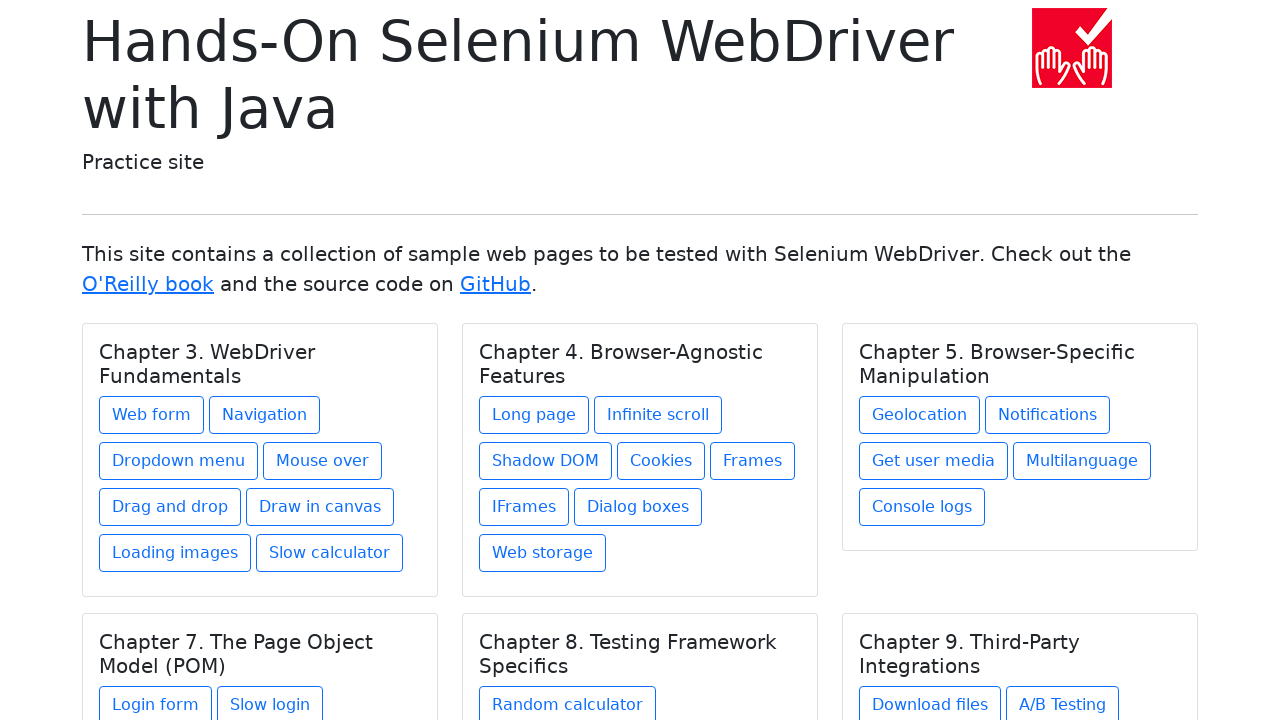

Clicked web-form link under Chapter 3 heading using XPath at (152, 415) on xpath=//h5[text() = 'Chapter 3. WebDriver Fundamentals']/../a[contains(@href, 'w
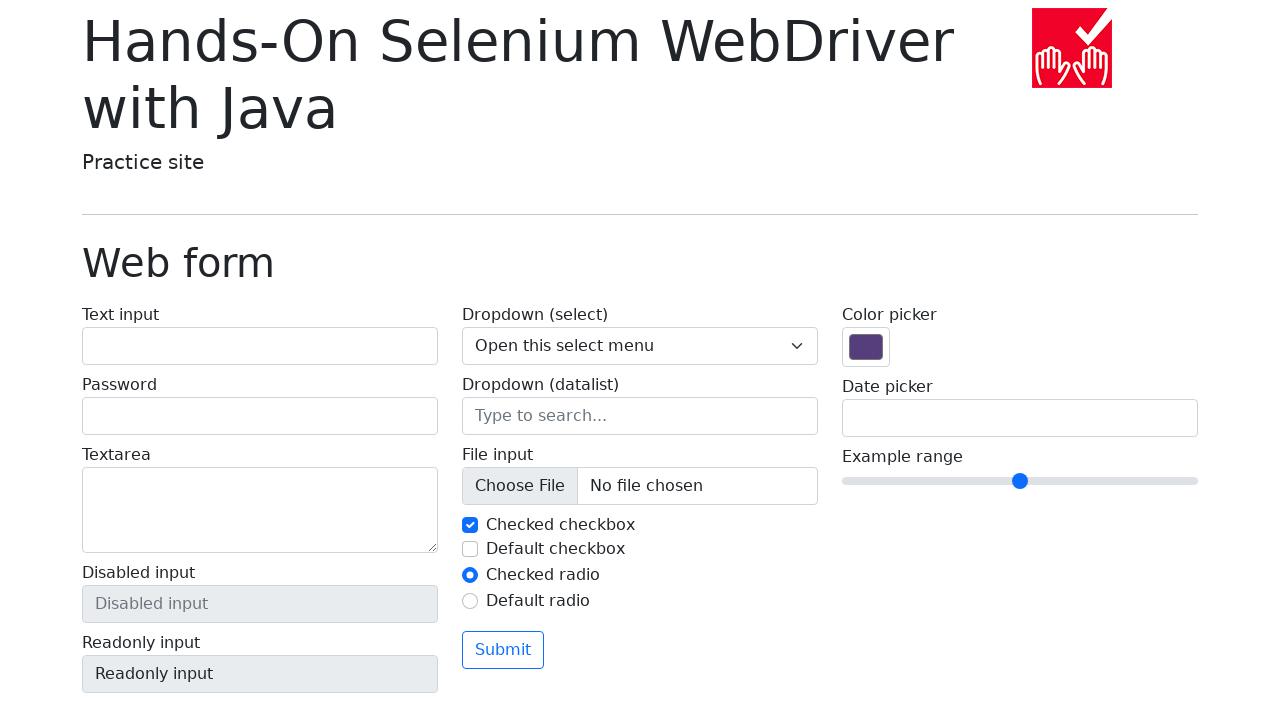

Navigated to web-form.html page
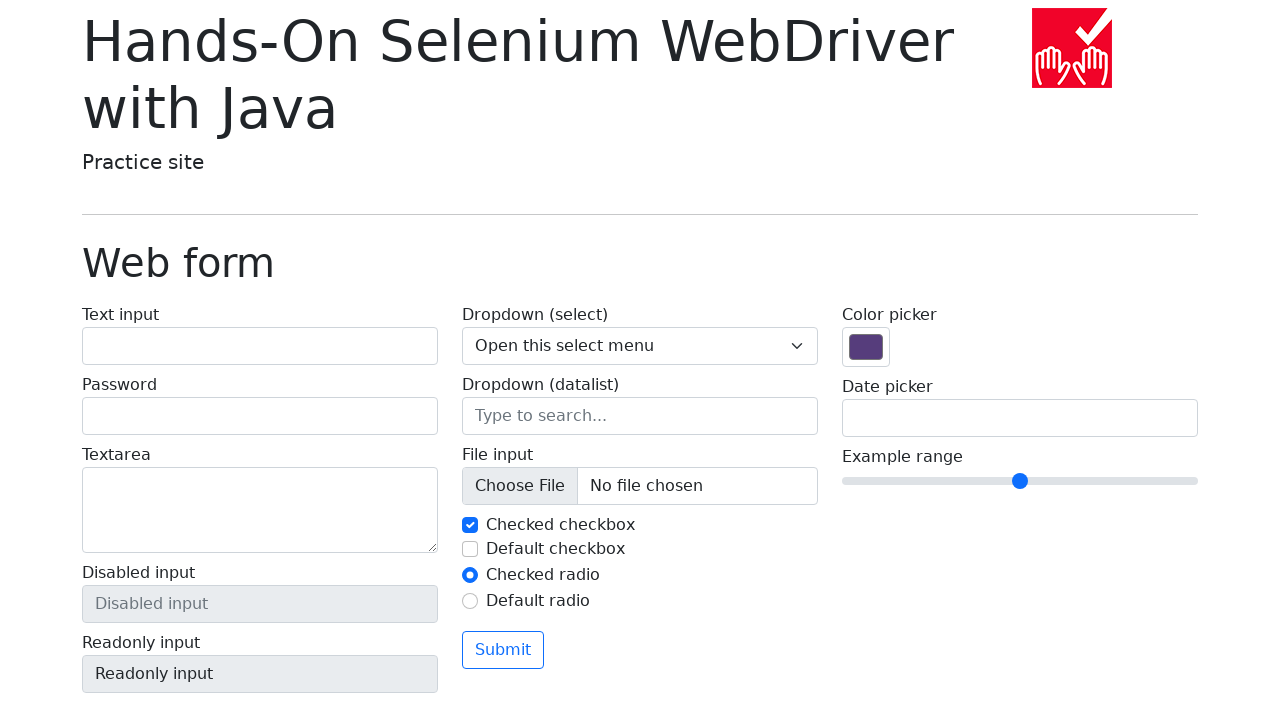

Page title element loaded
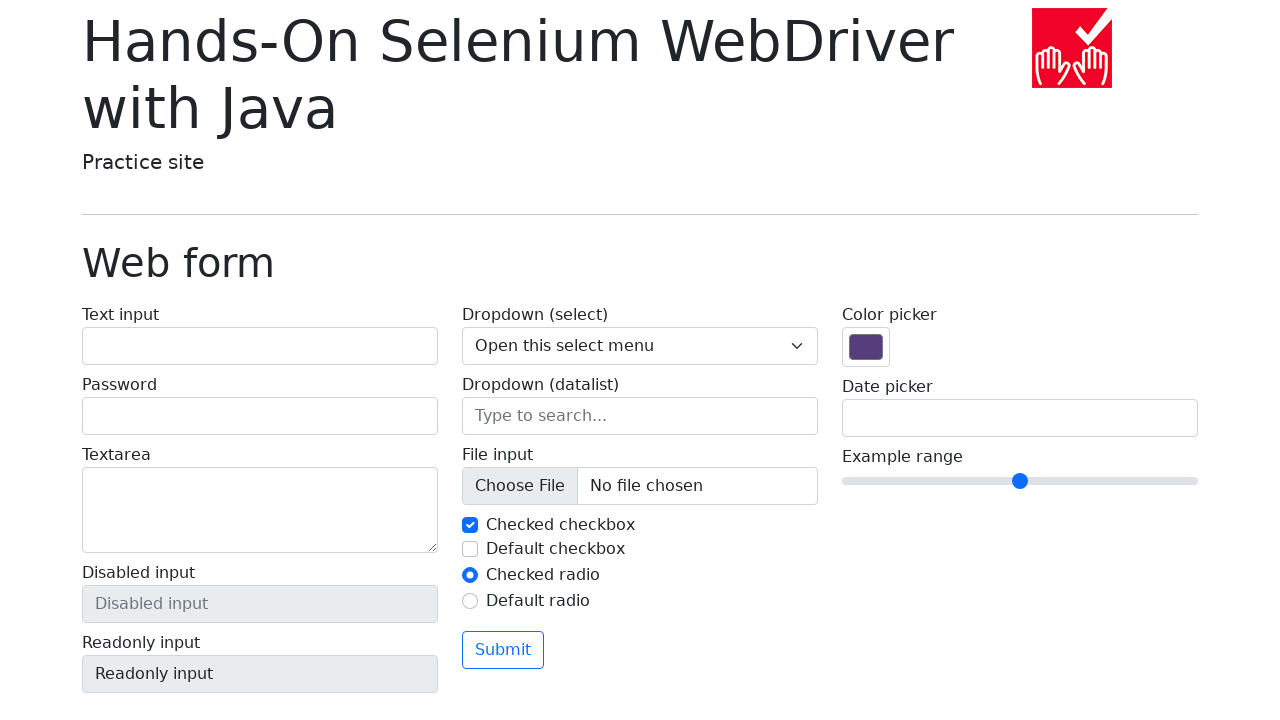

Located the page title element
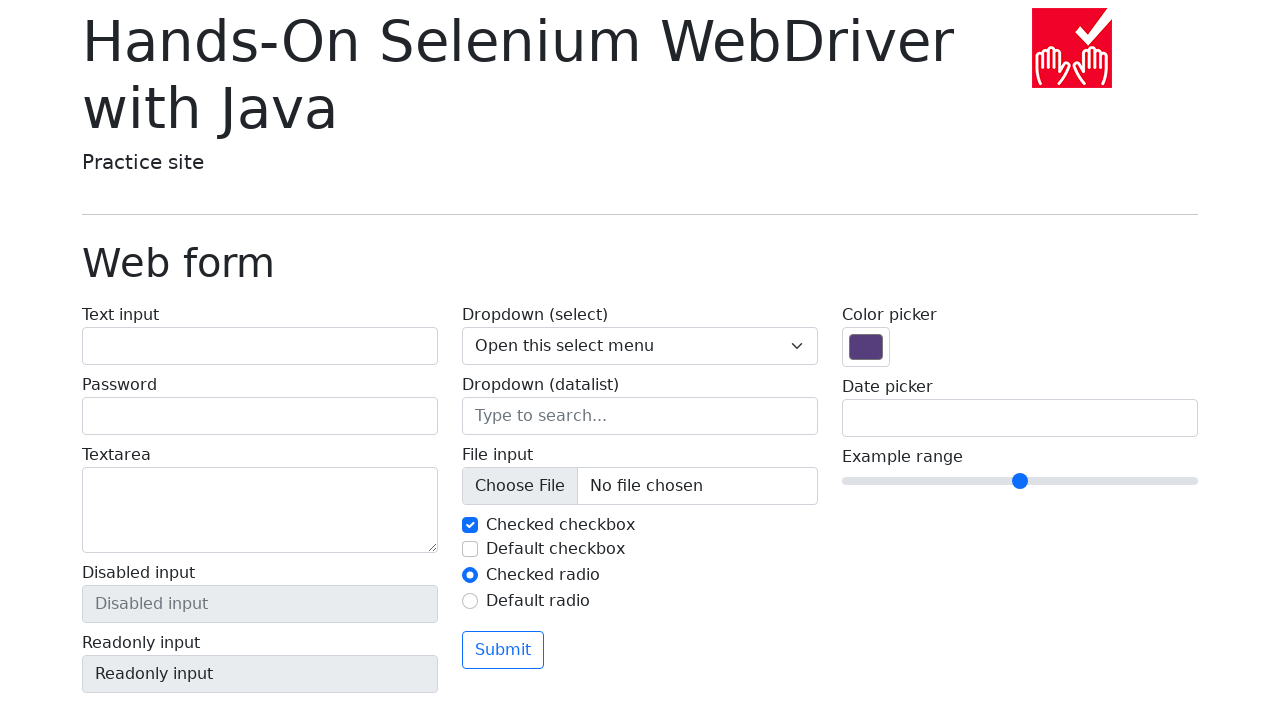

Verified page title is 'Web form'
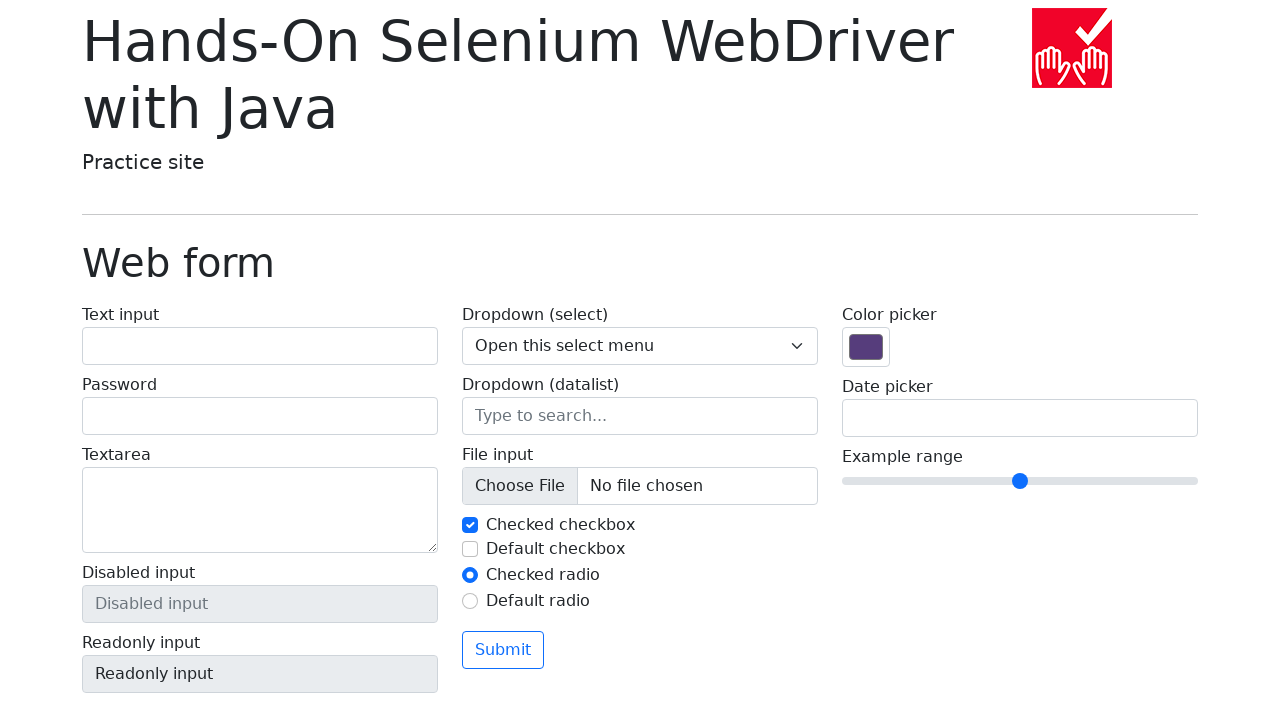

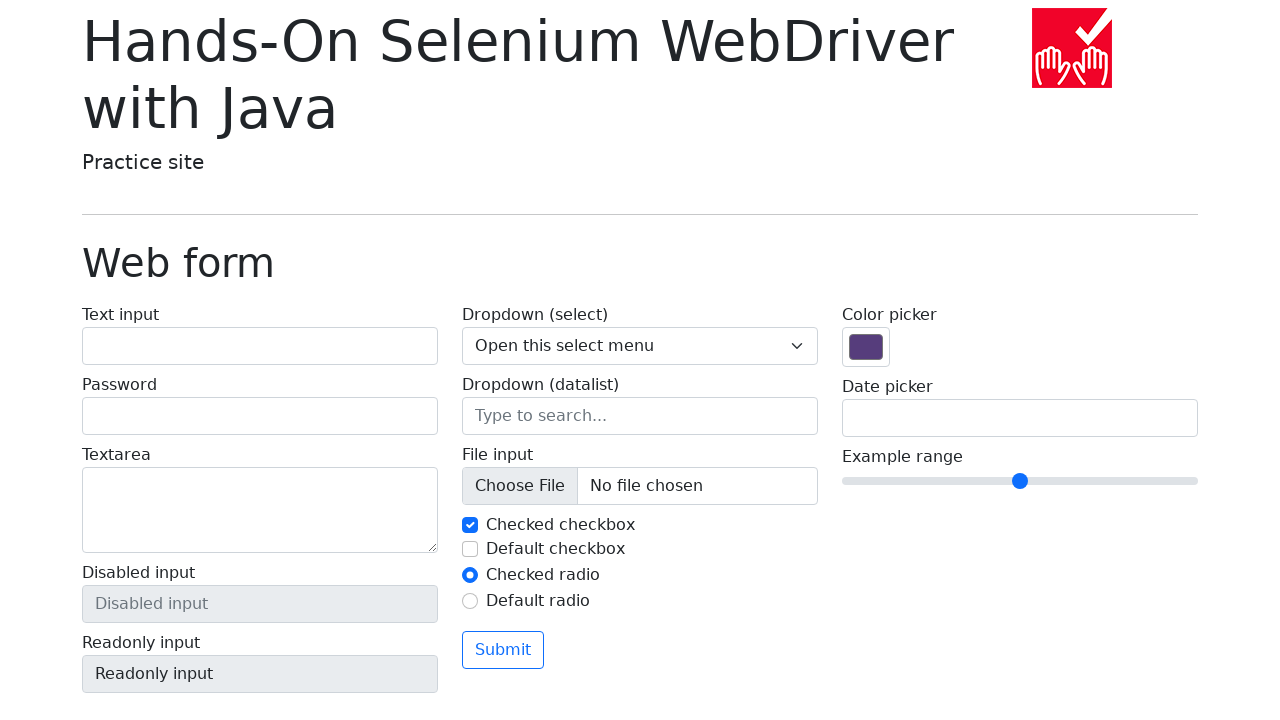